Tests editing a todo item and saving changes by blurring the input textbox

Starting URL: https://todomvc.com/examples/typescript-angular/#/

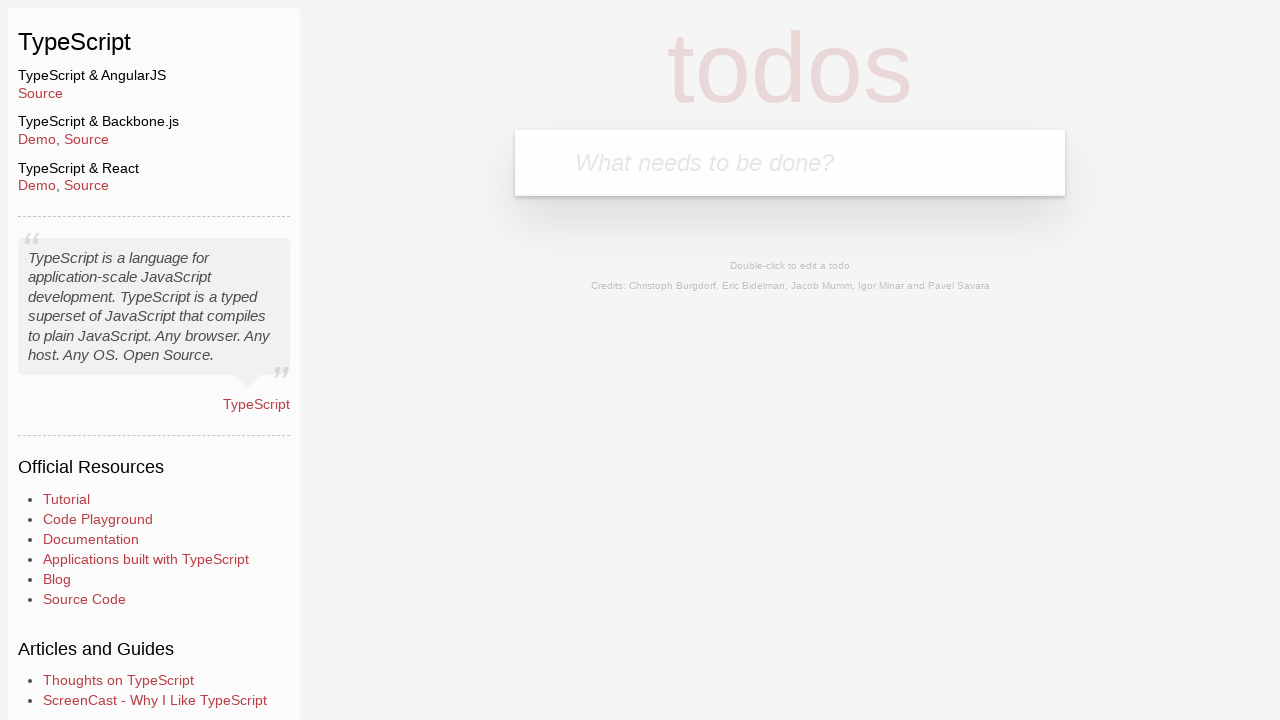

Filled new todo input with 'Lorem' on .new-todo
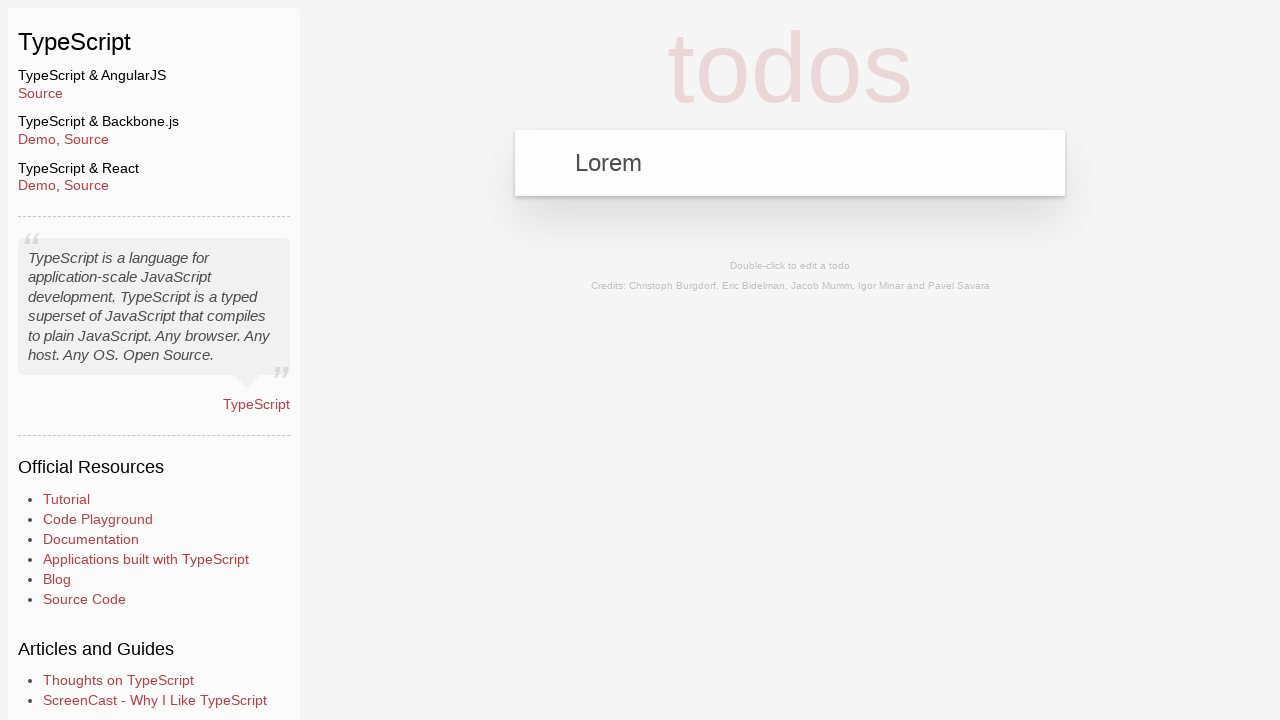

Pressed Enter to create new todo on .new-todo
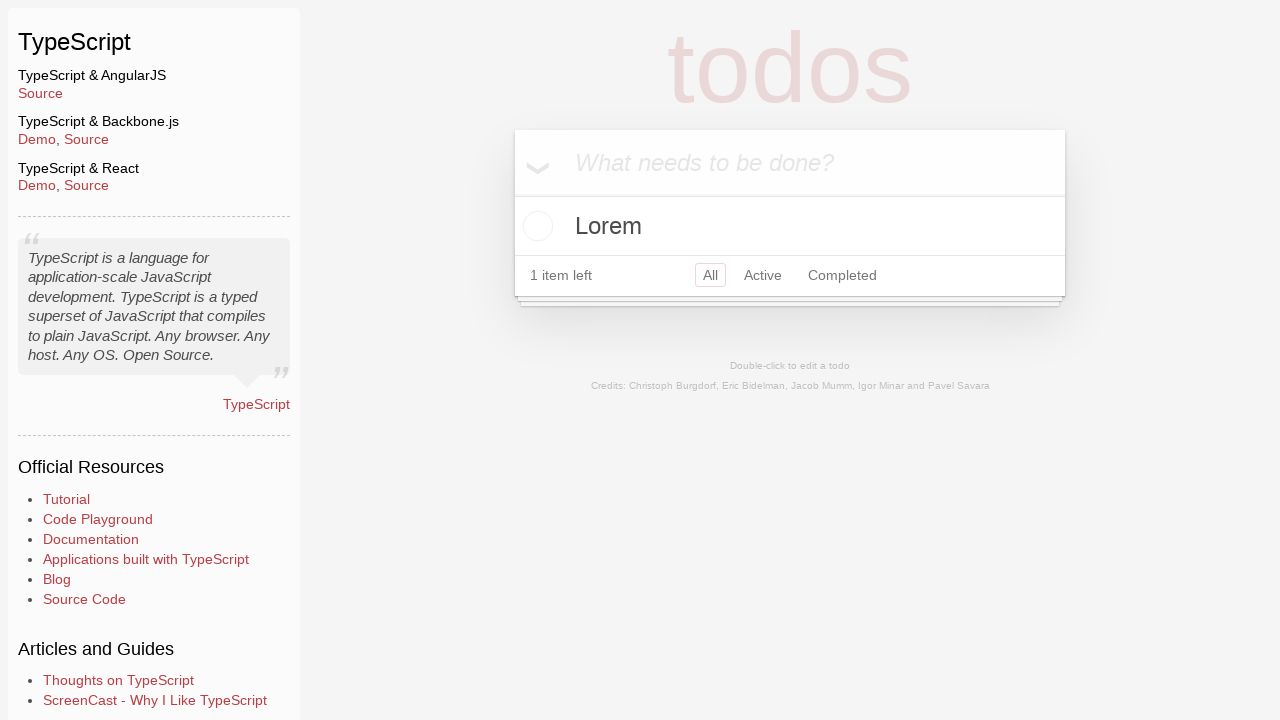

Double-clicked todo item to enter edit mode at (790, 226) on text=Lorem
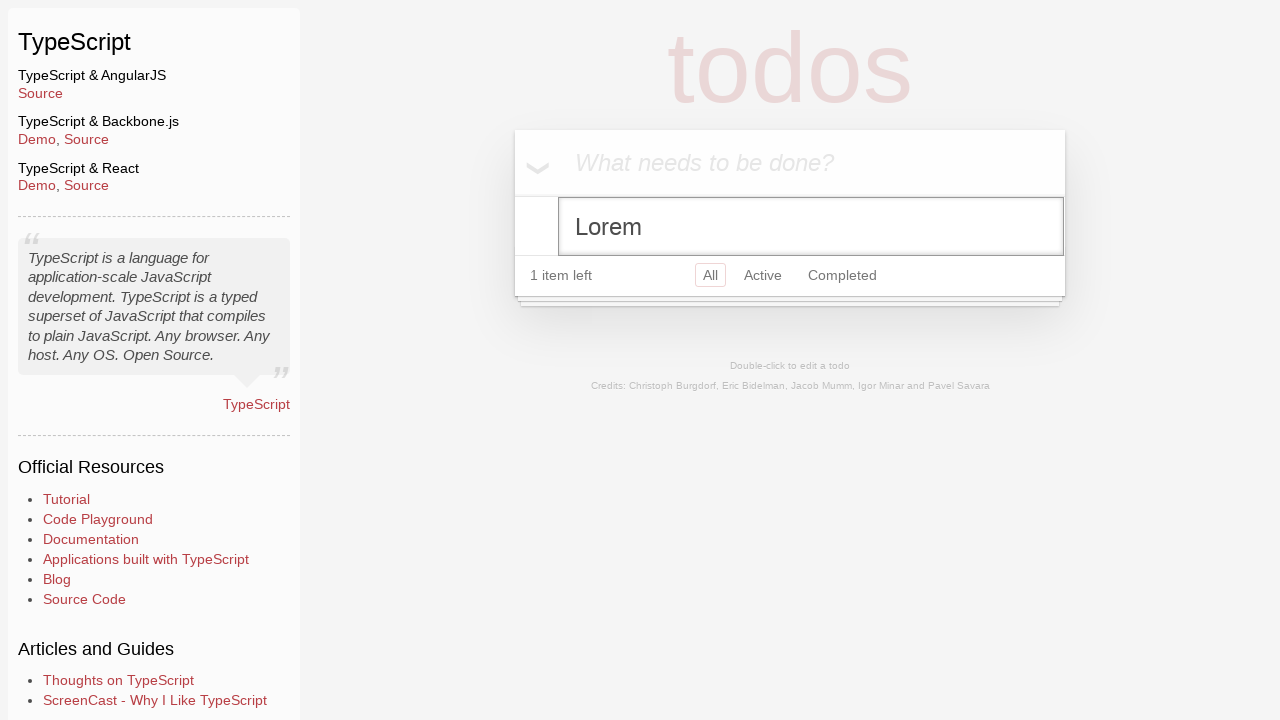

Updated todo text to 'Ipsum' in edit field on .edit
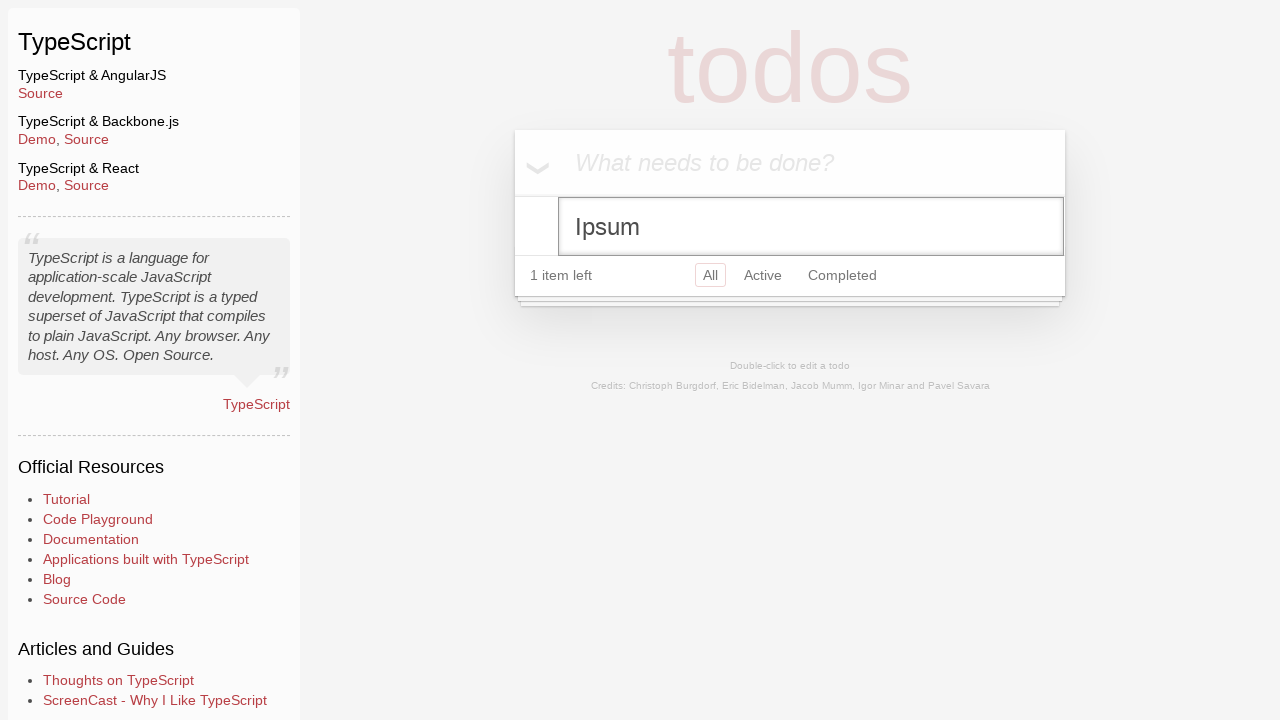

Clicked header to blur input and save changes at (154, 112) on header
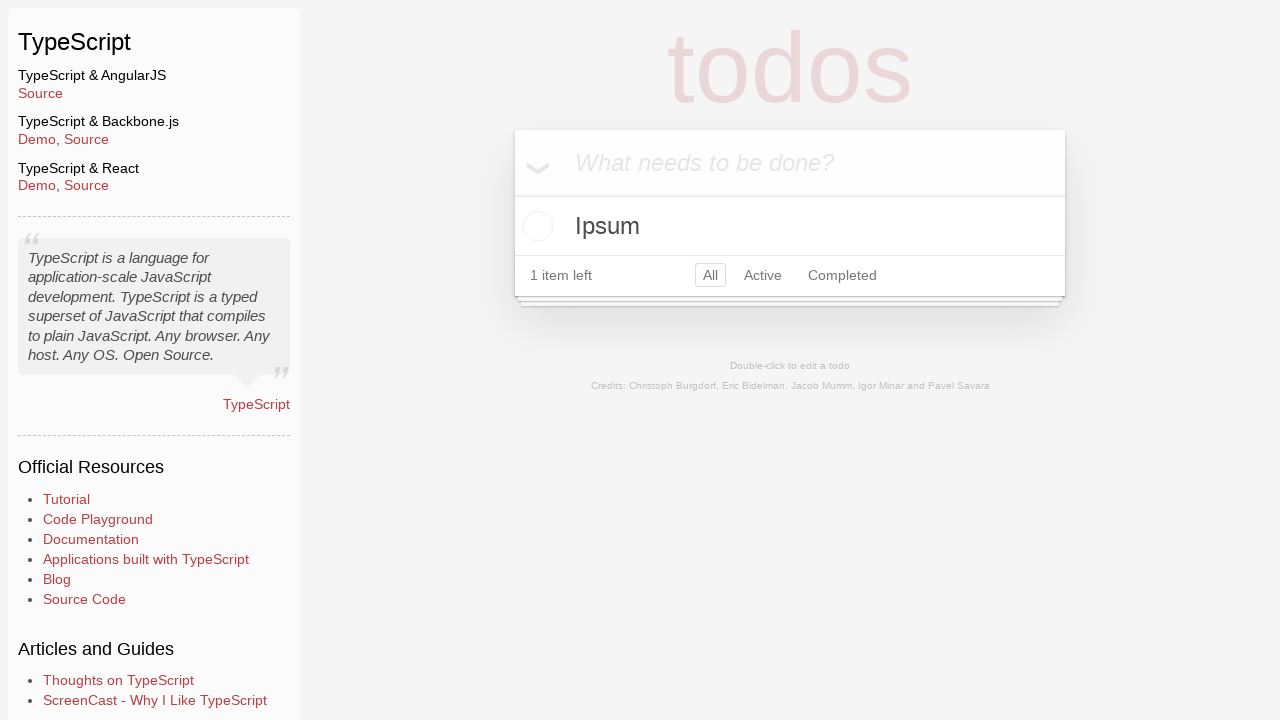

Verified todo text was updated to 'Ipsum'
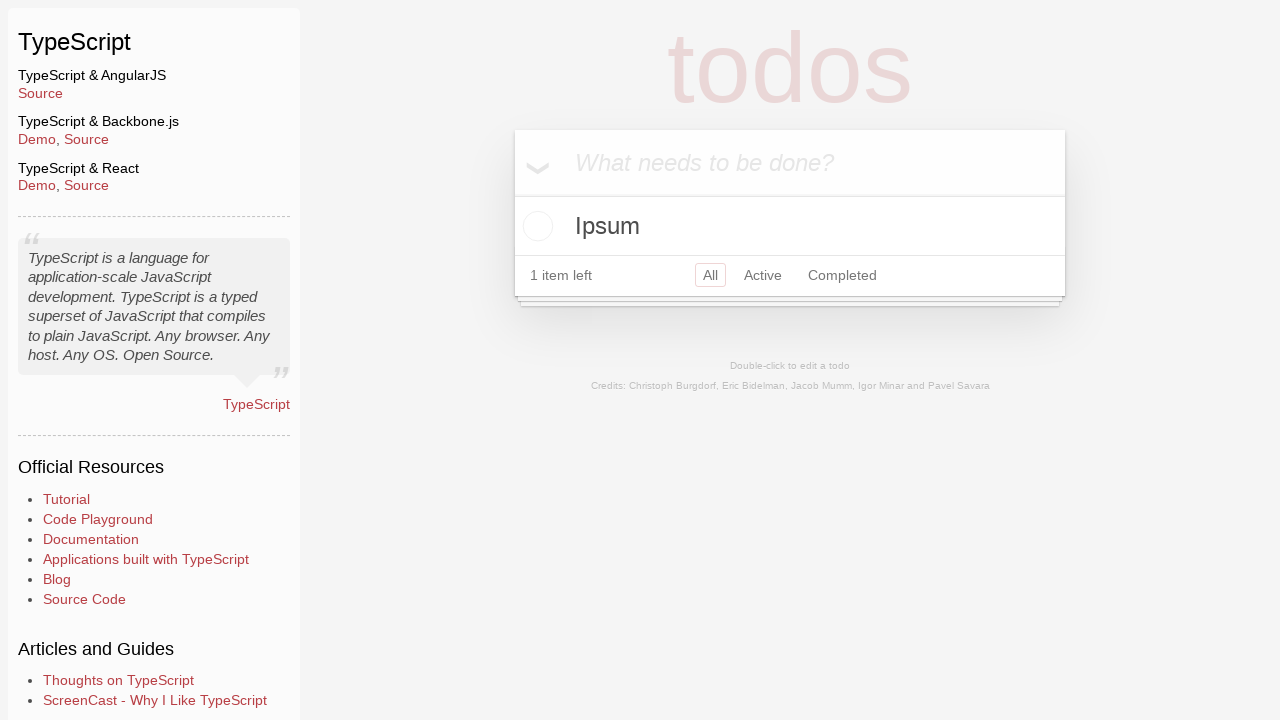

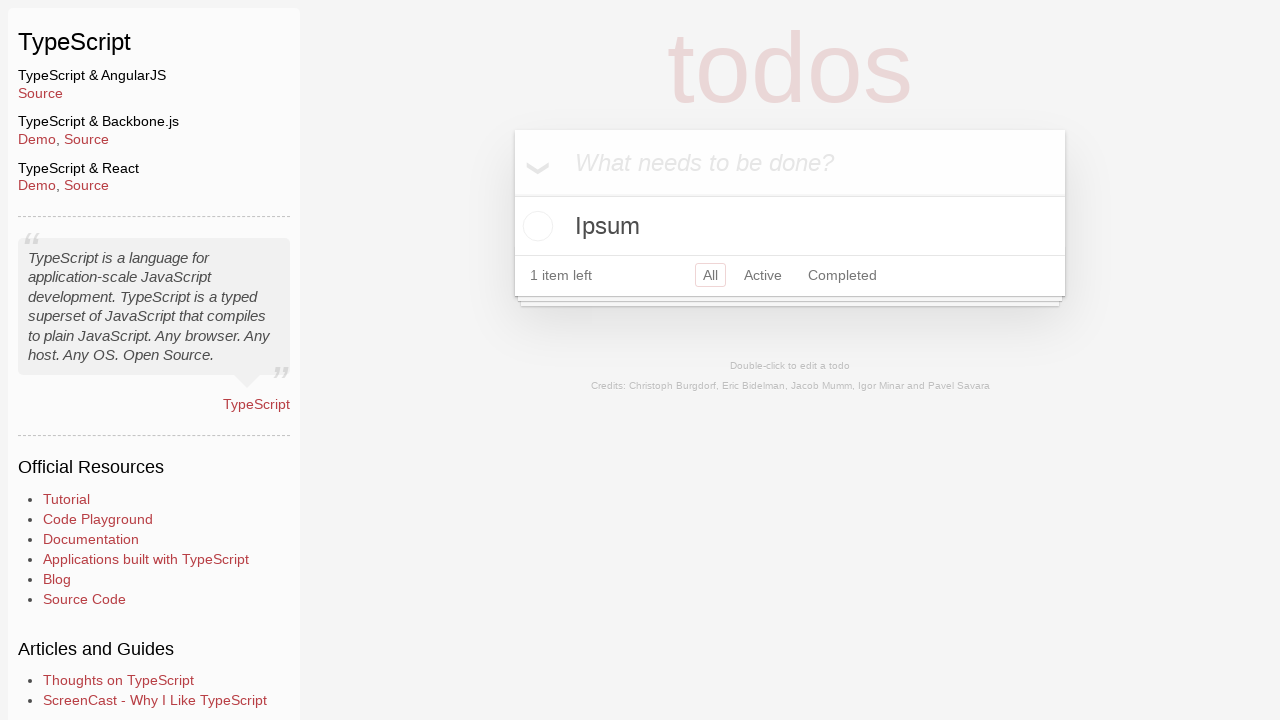